Tests dropdown selection using Playwright's select_option method to choose "Option 1" by visible text and verify the selection

Starting URL: http://the-internet.herokuapp.com/dropdown

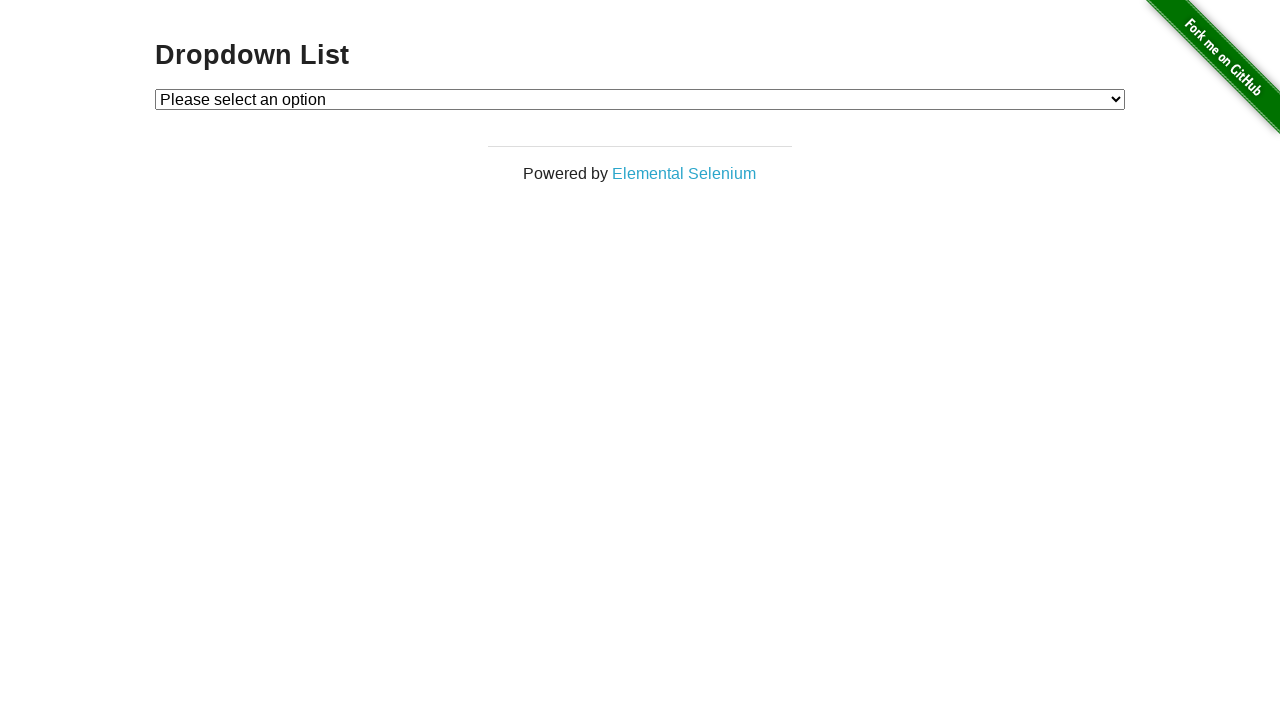

Selected 'Option 1' from dropdown using select_option method on #dropdown
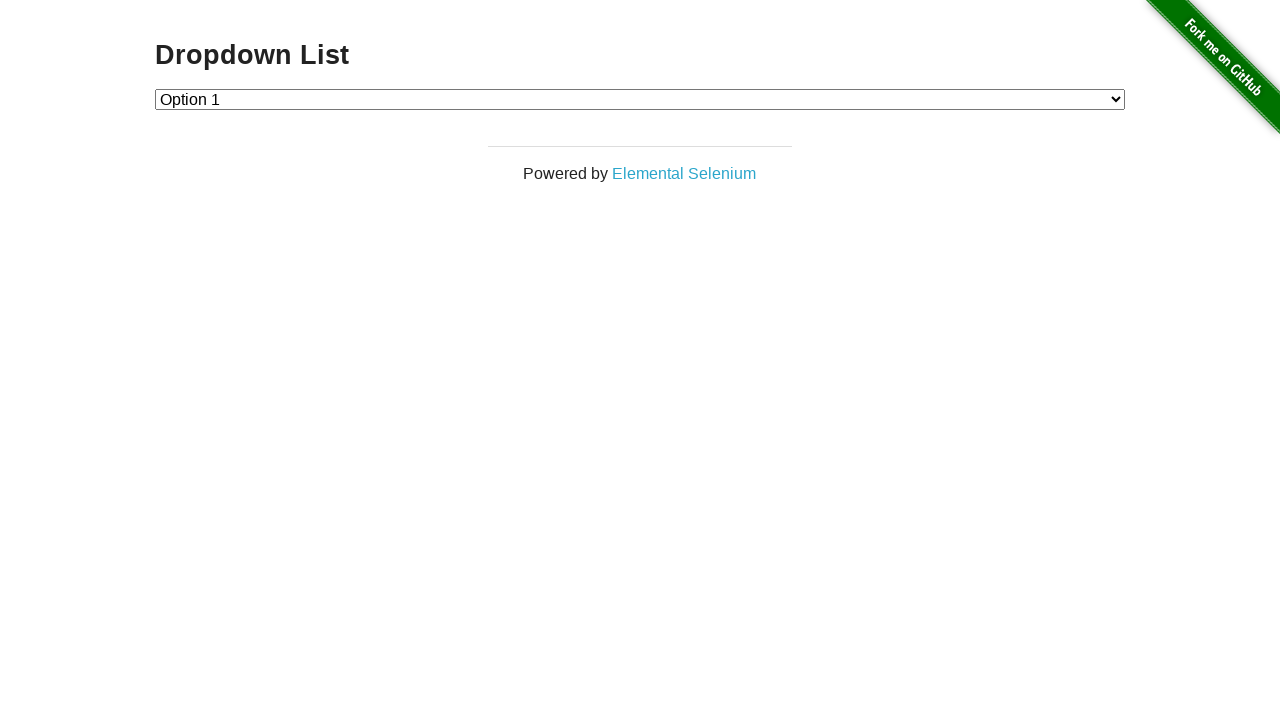

Retrieved selected option text from dropdown
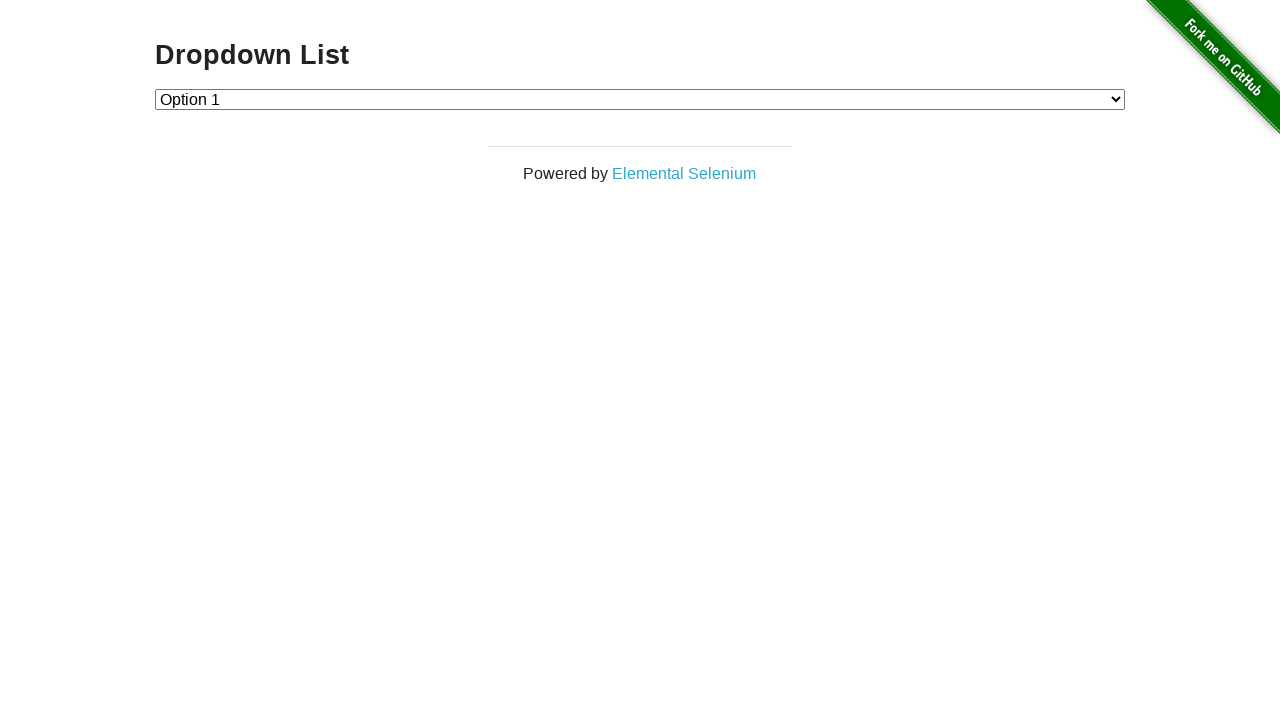

Verified that 'Option 1' is correctly selected in dropdown
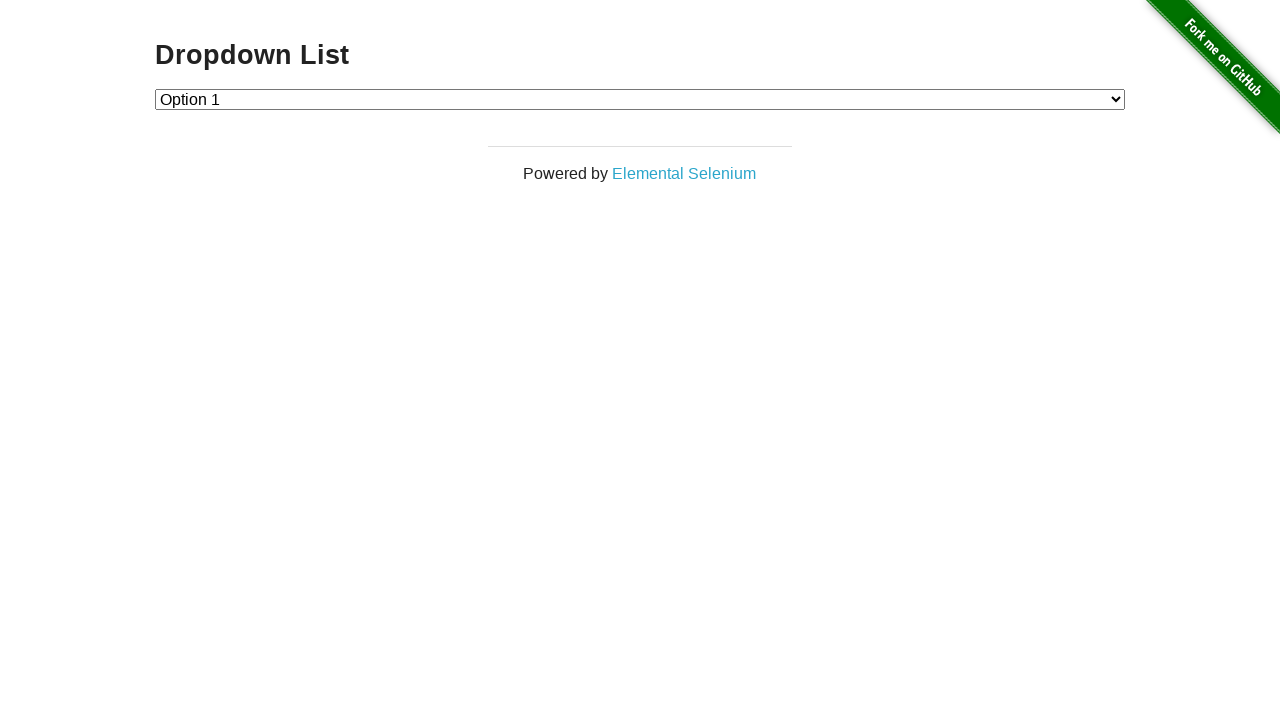

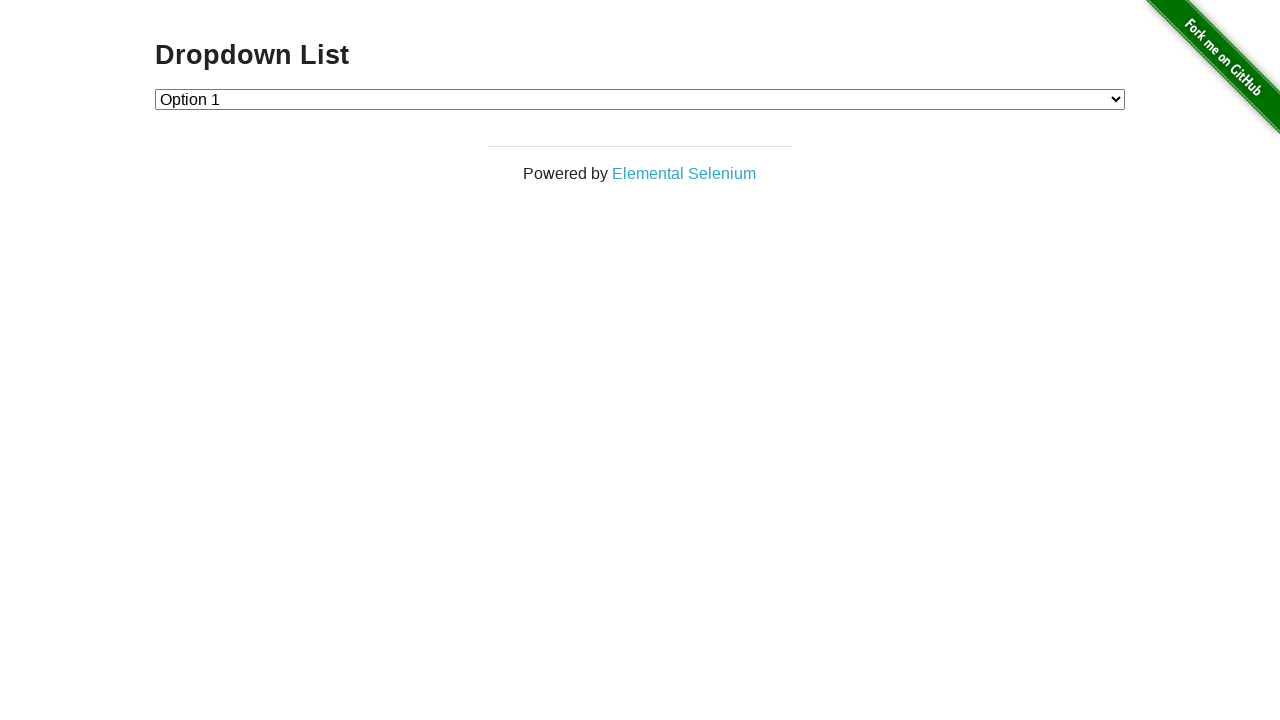